Tests element visibility and interaction with form fields including email, radio button, and textarea

Starting URL: https://automationfc.github.io/basic-form/index.html

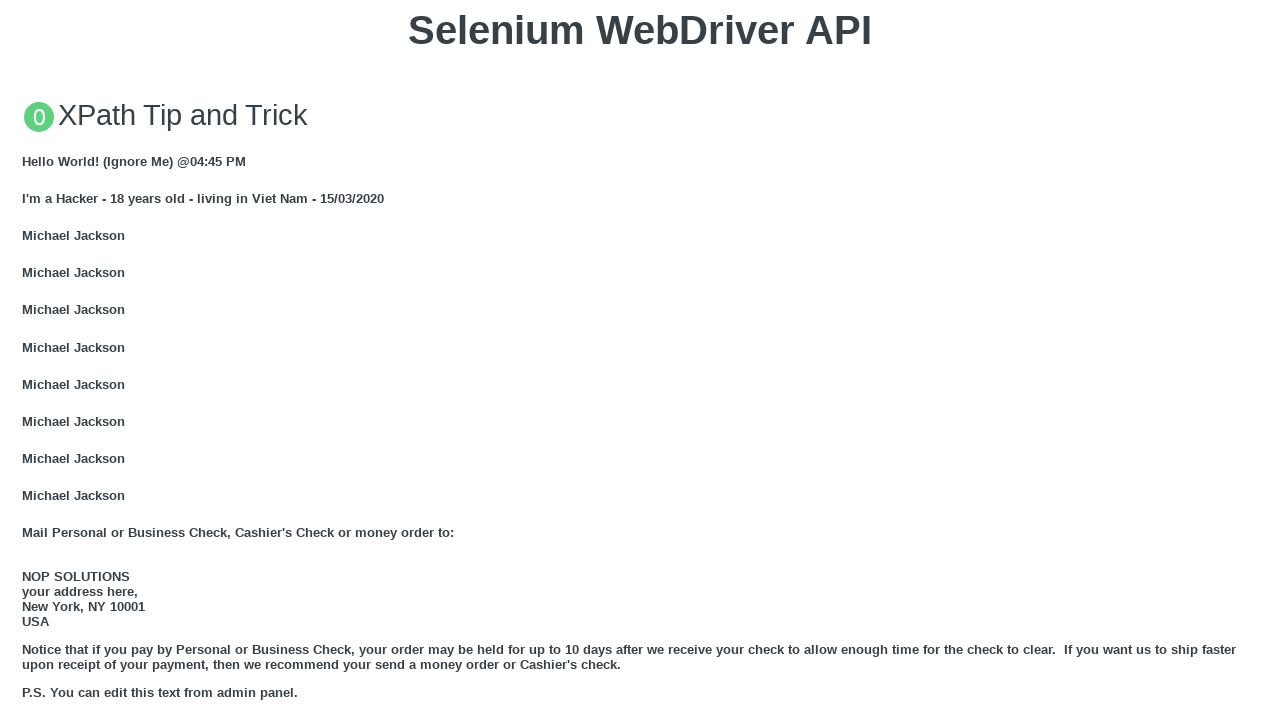

Filled email field with 'Automation Testing' on //input[@id='email']
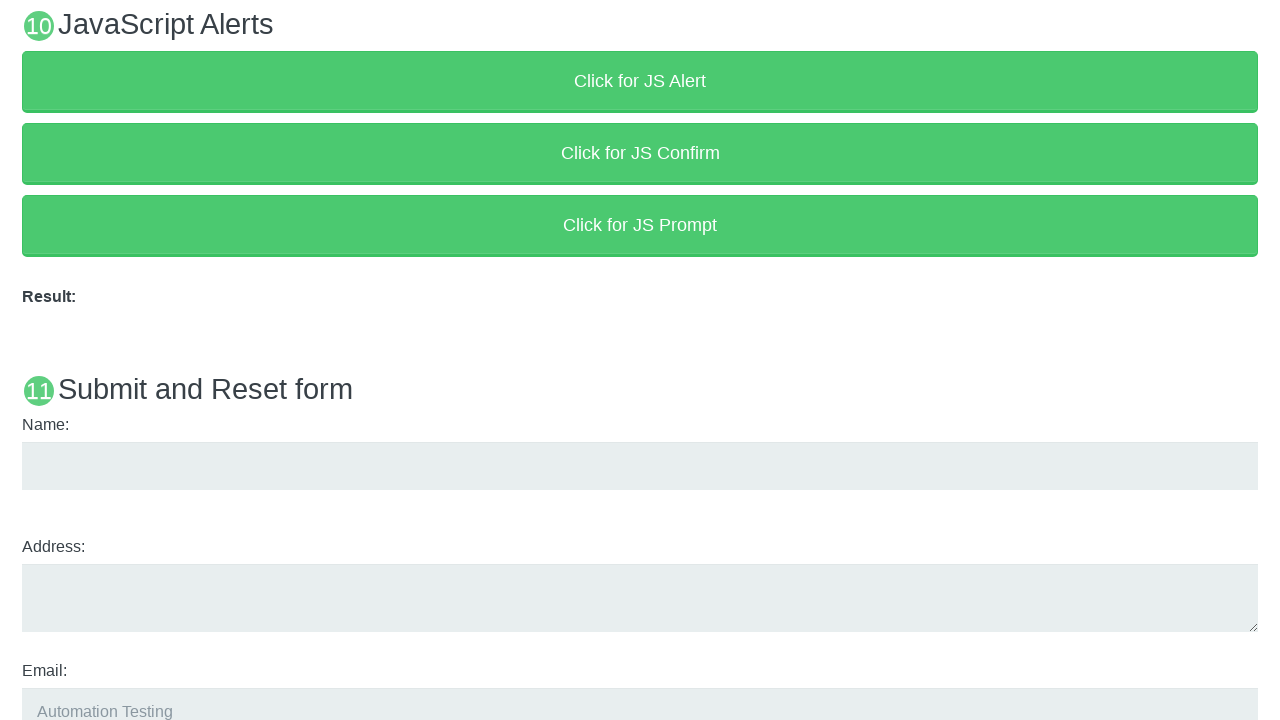

Clicked 'Under 18' radio button at (28, 360) on xpath=//input[@id='under_18']
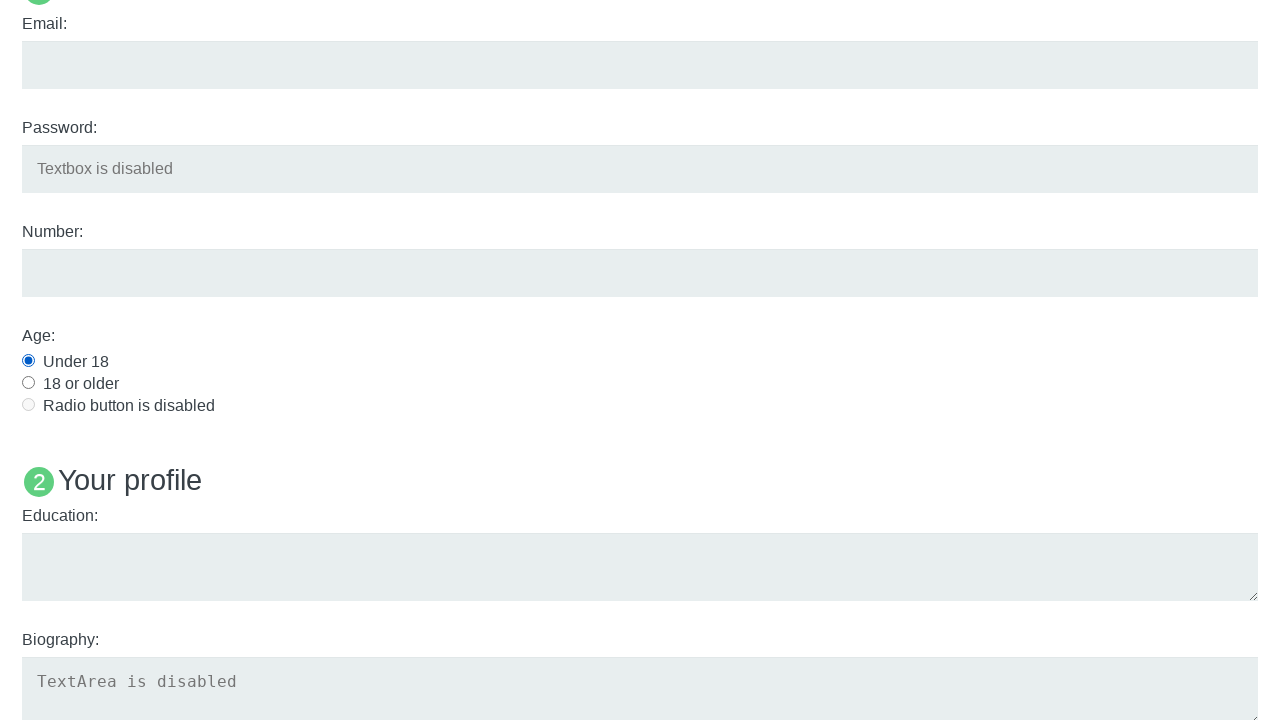

Filled education textarea with 'Automation Testing' on //textarea[@id='edu']
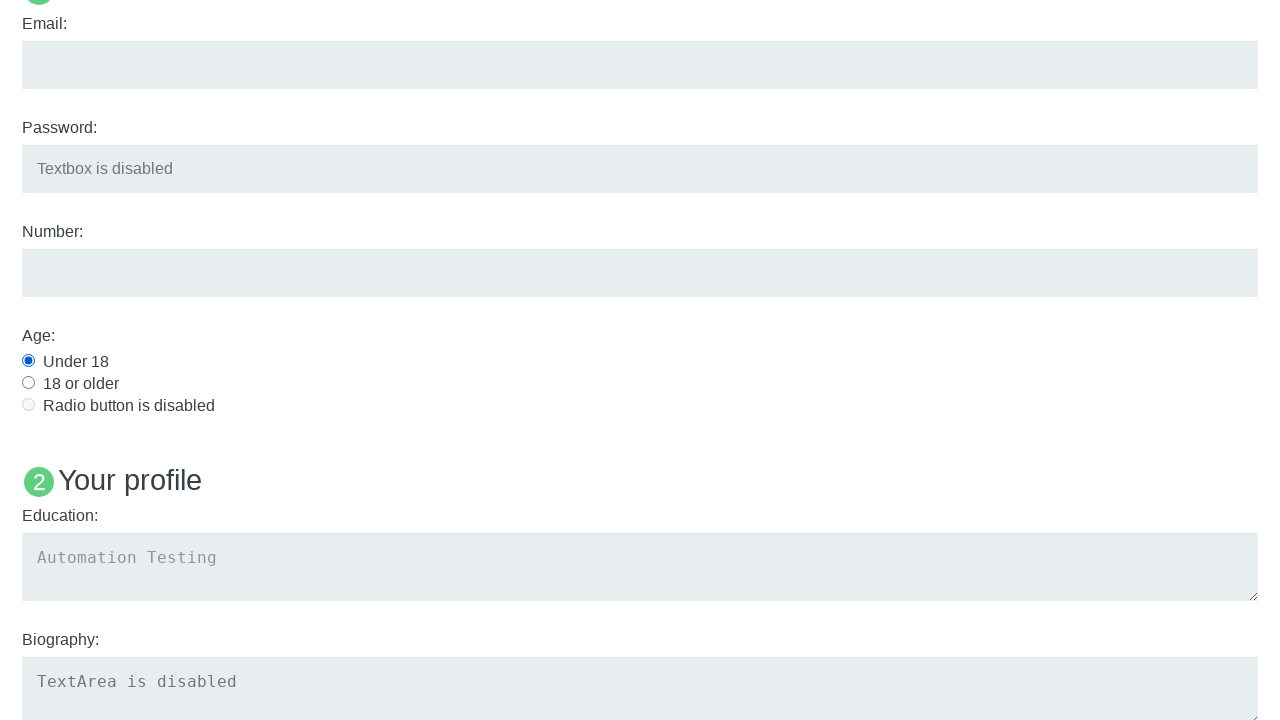

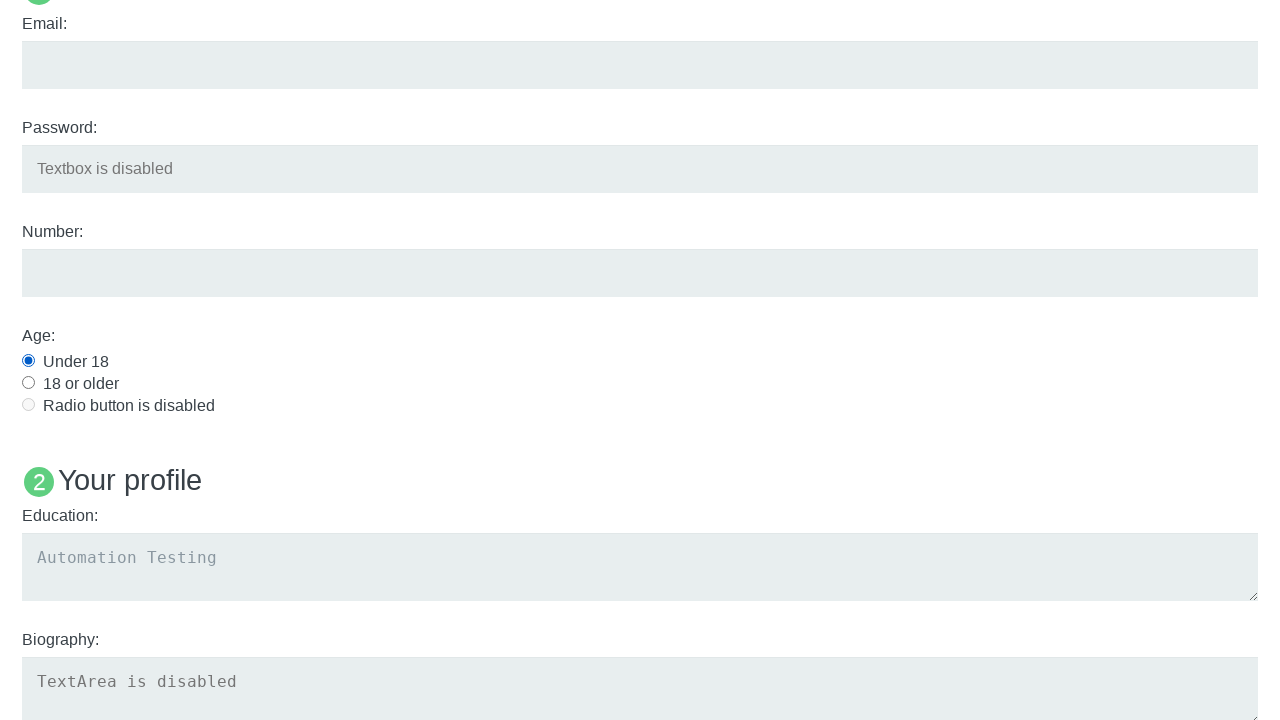